Tests double-clicking a button and verifies the double click message appears

Starting URL: https://demoqa.com/buttons

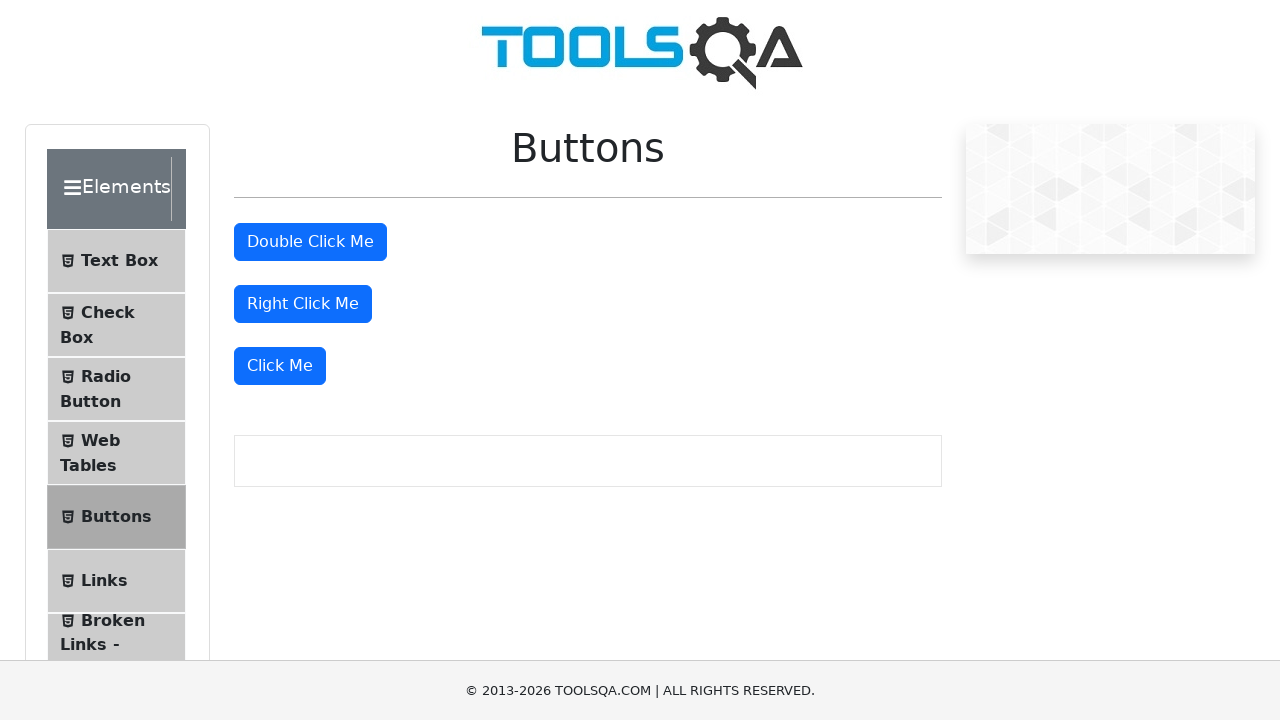

Double-clicked the second button element at (310, 242) on (//button[@type="button"])[2]
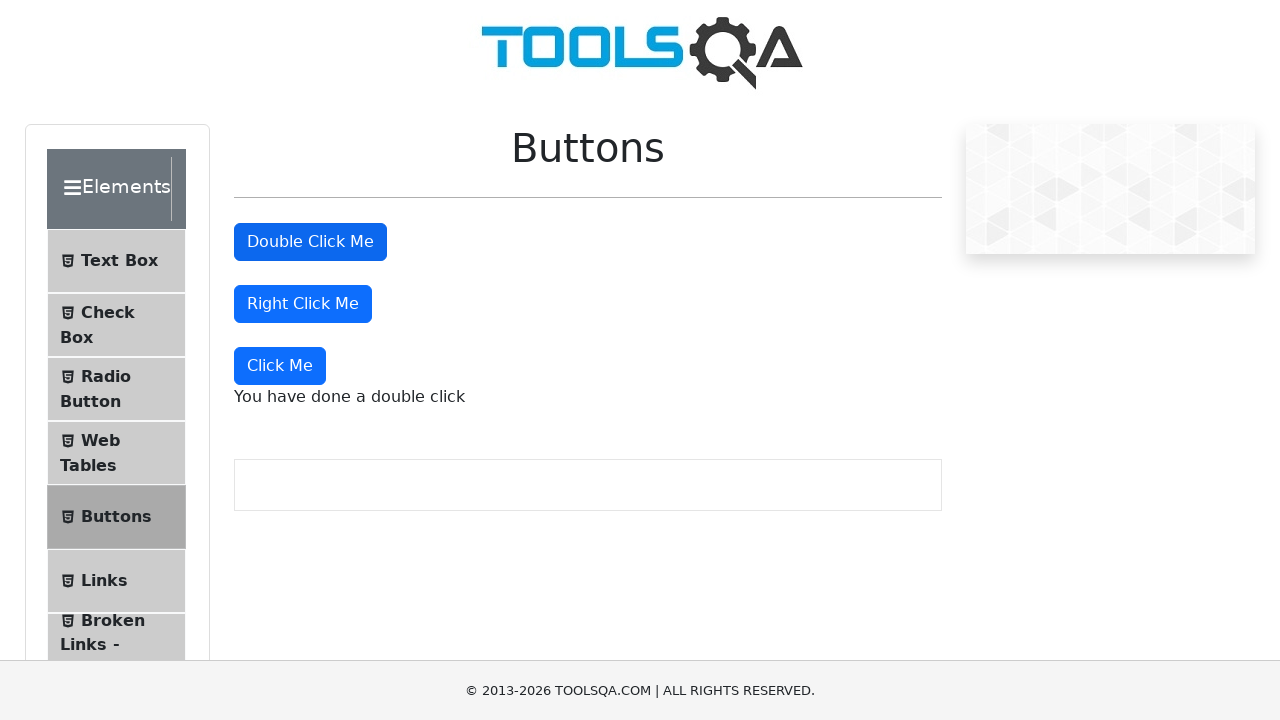

Located the double click message element
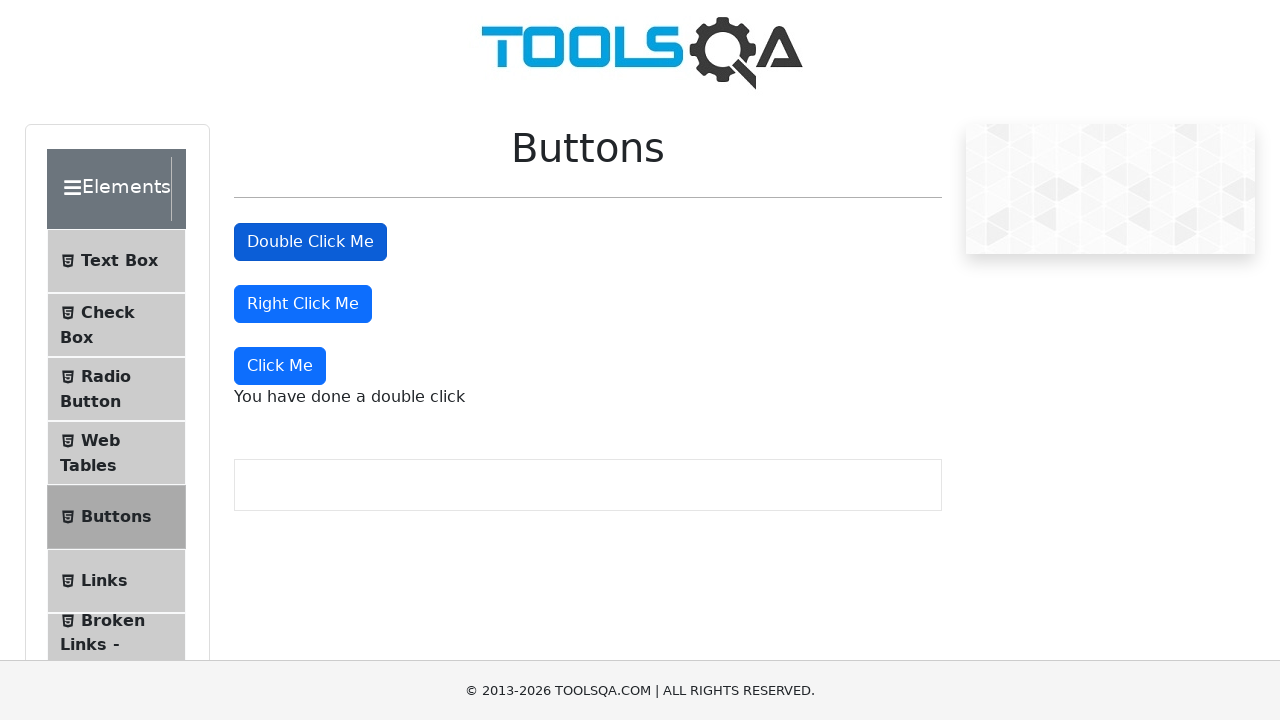

Verified double click message text is 'You have done a double click'
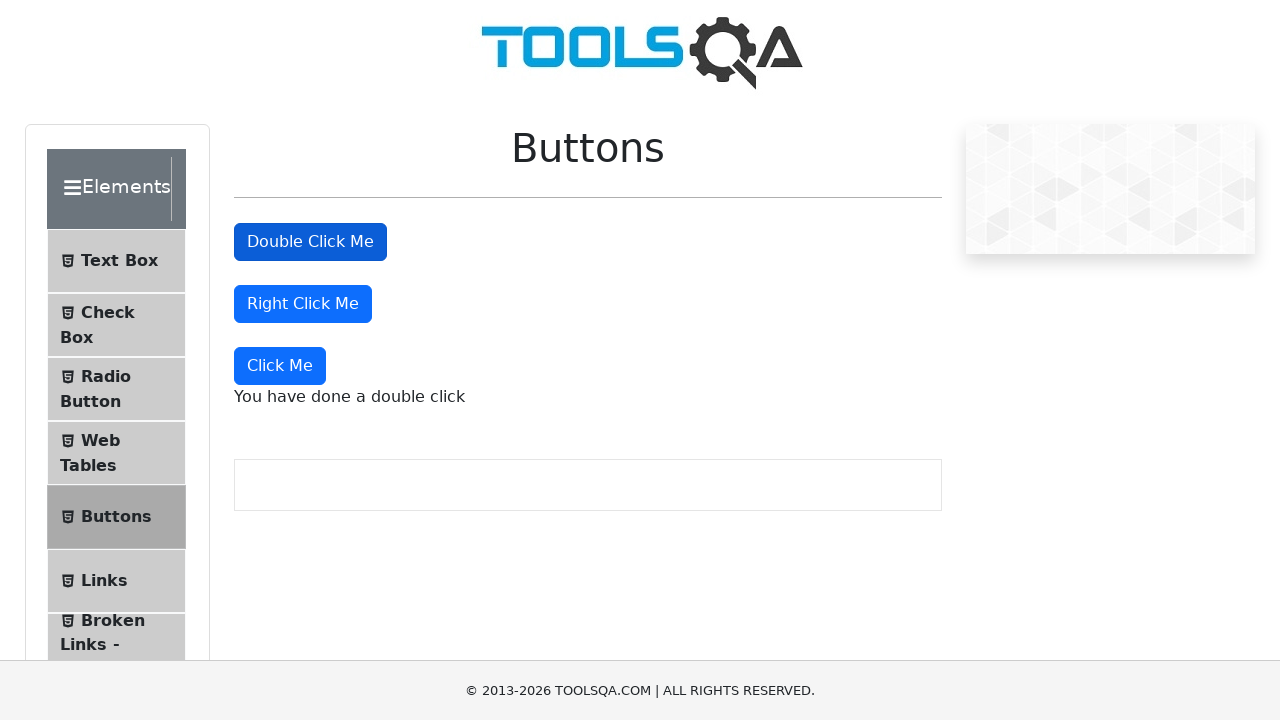

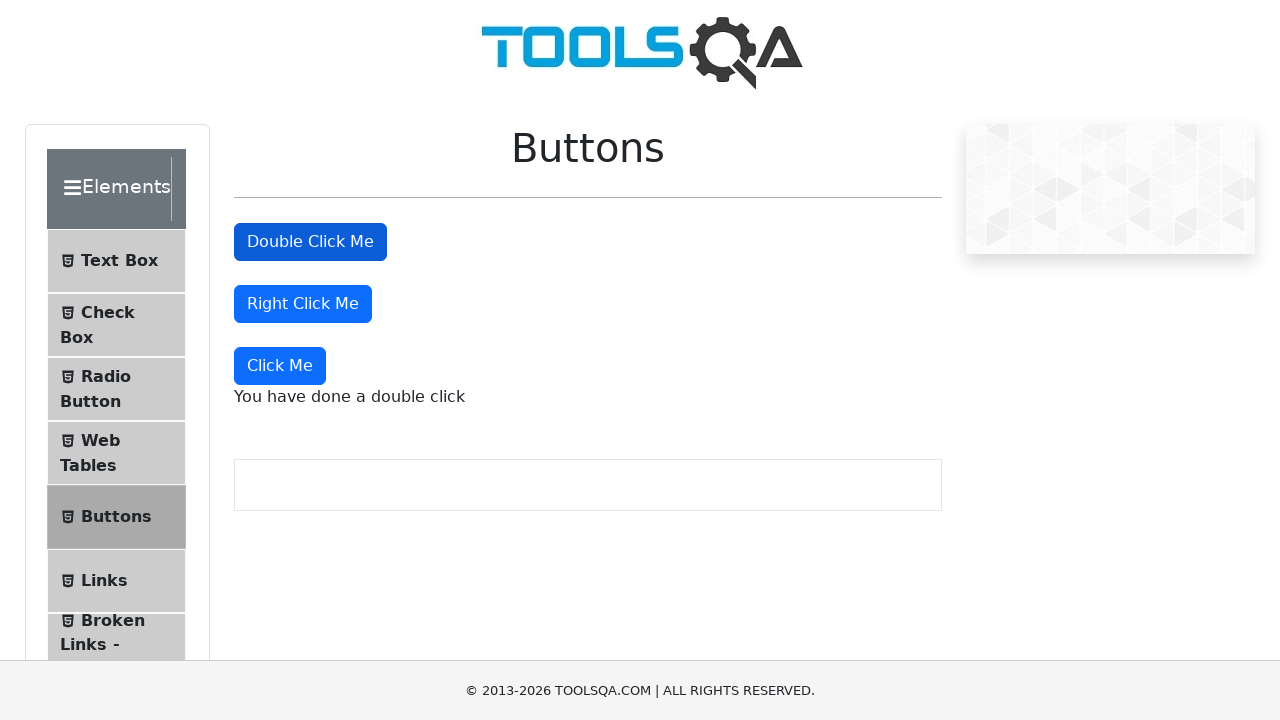